Navigates to W3Schools HTML tables page and captures a screenshot of the page

Starting URL: https://www.w3schools.com/html/html_tables.asp

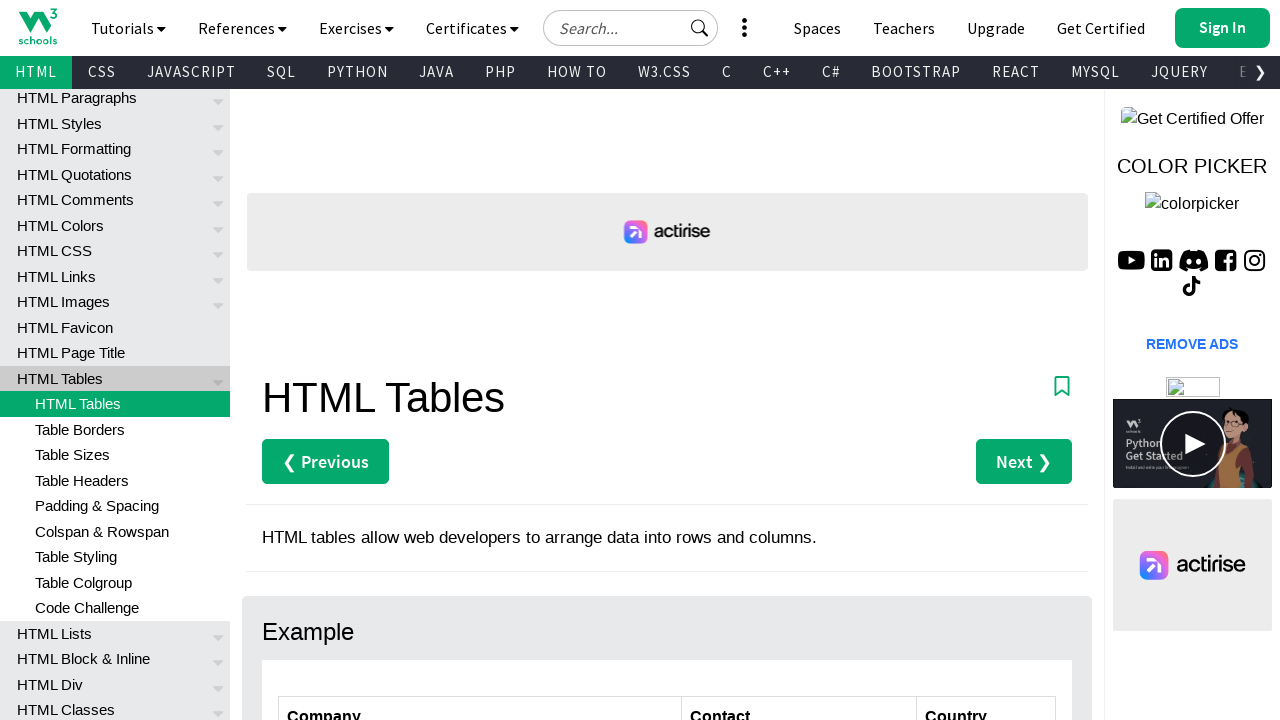

Waited for page to reach networkidle state
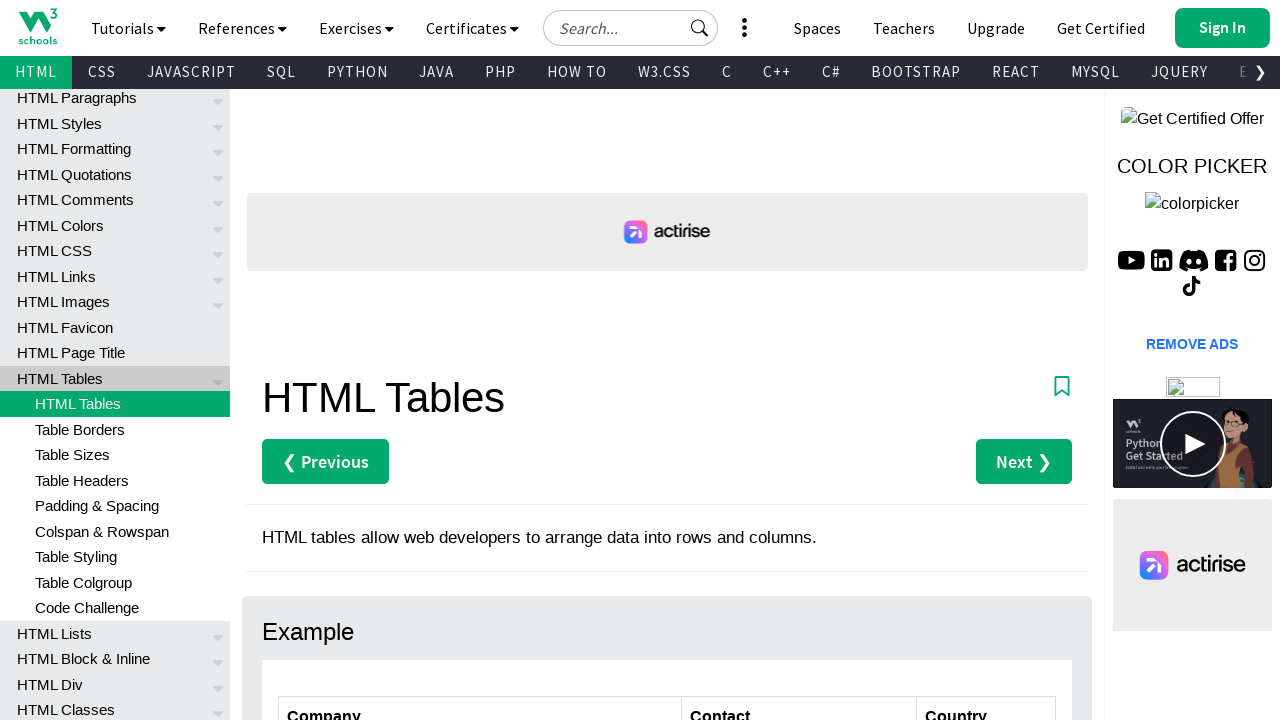

Captured screenshot of W3Schools HTML tables page
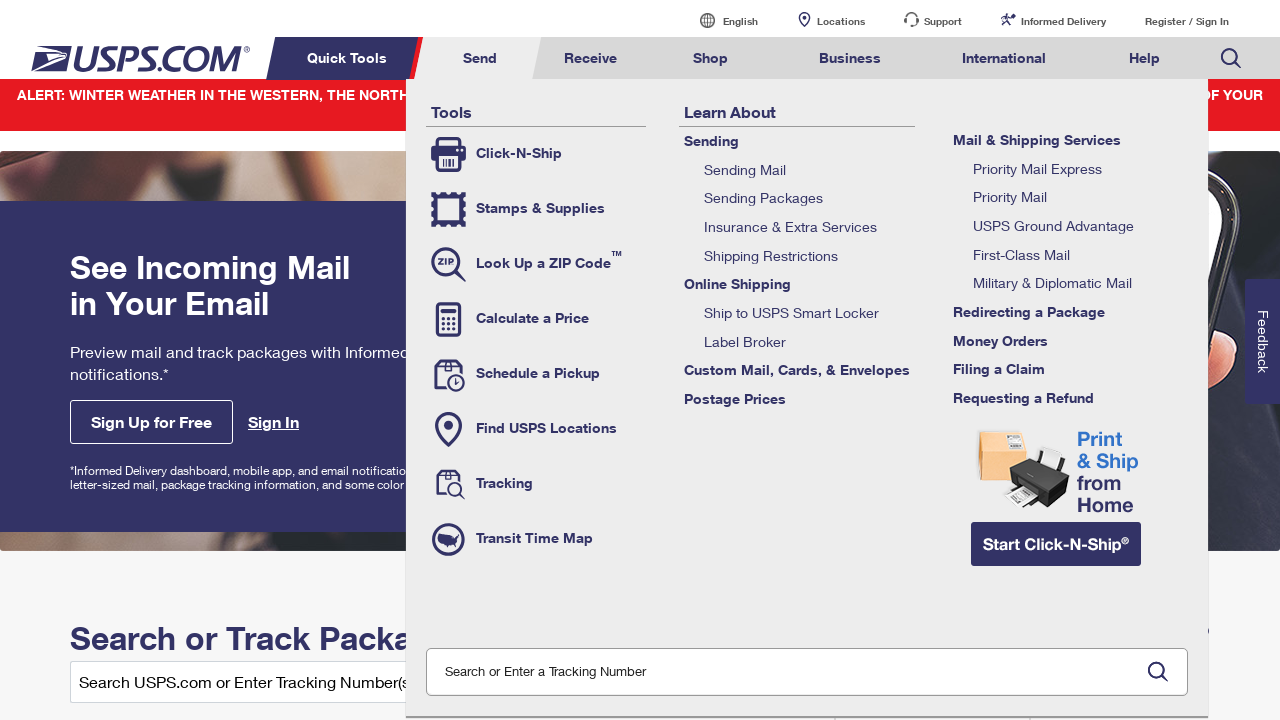

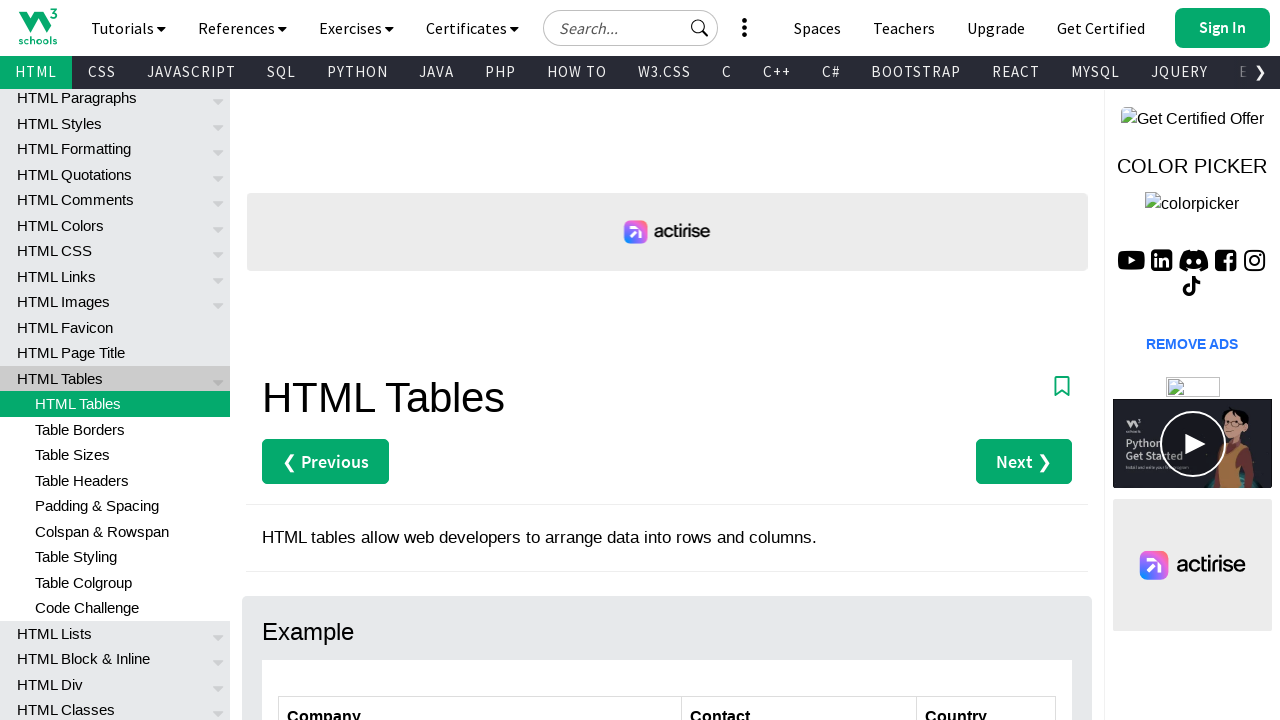